Tests file download functionality by navigating to a download page and clicking the first download link to trigger a file download.

Starting URL: http://the-internet.herokuapp.com/download

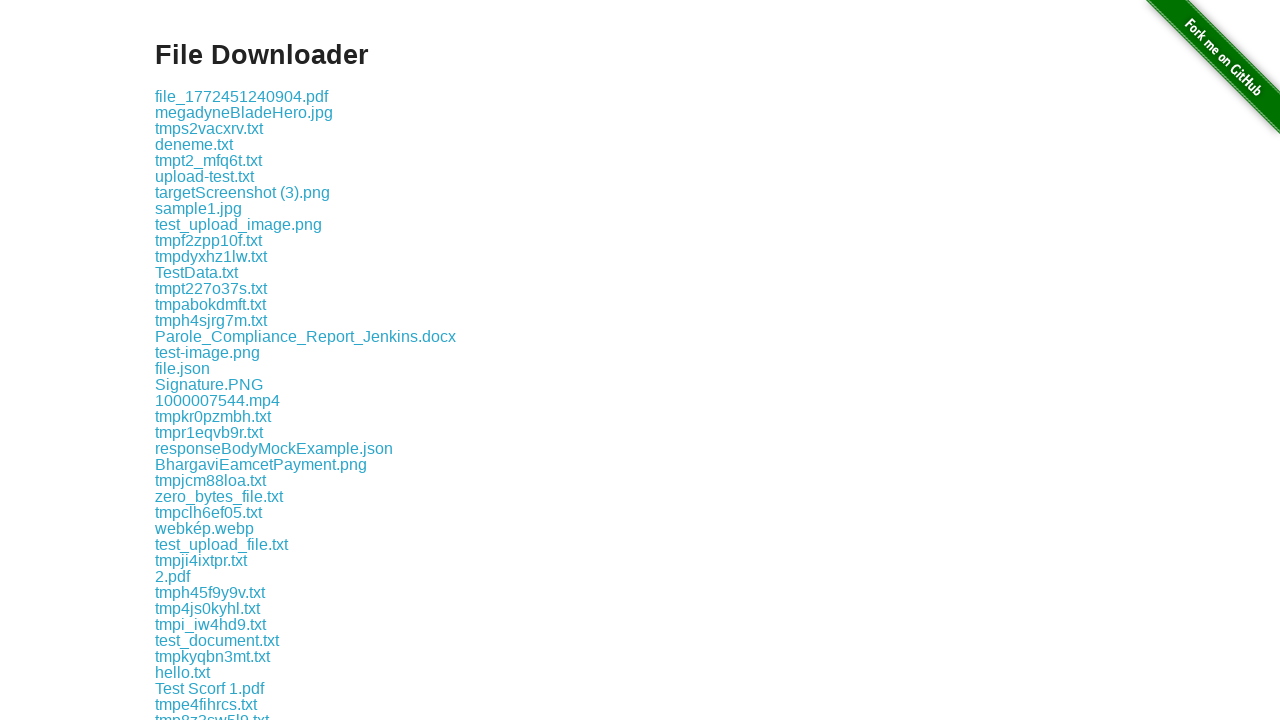

Navigated to the download page
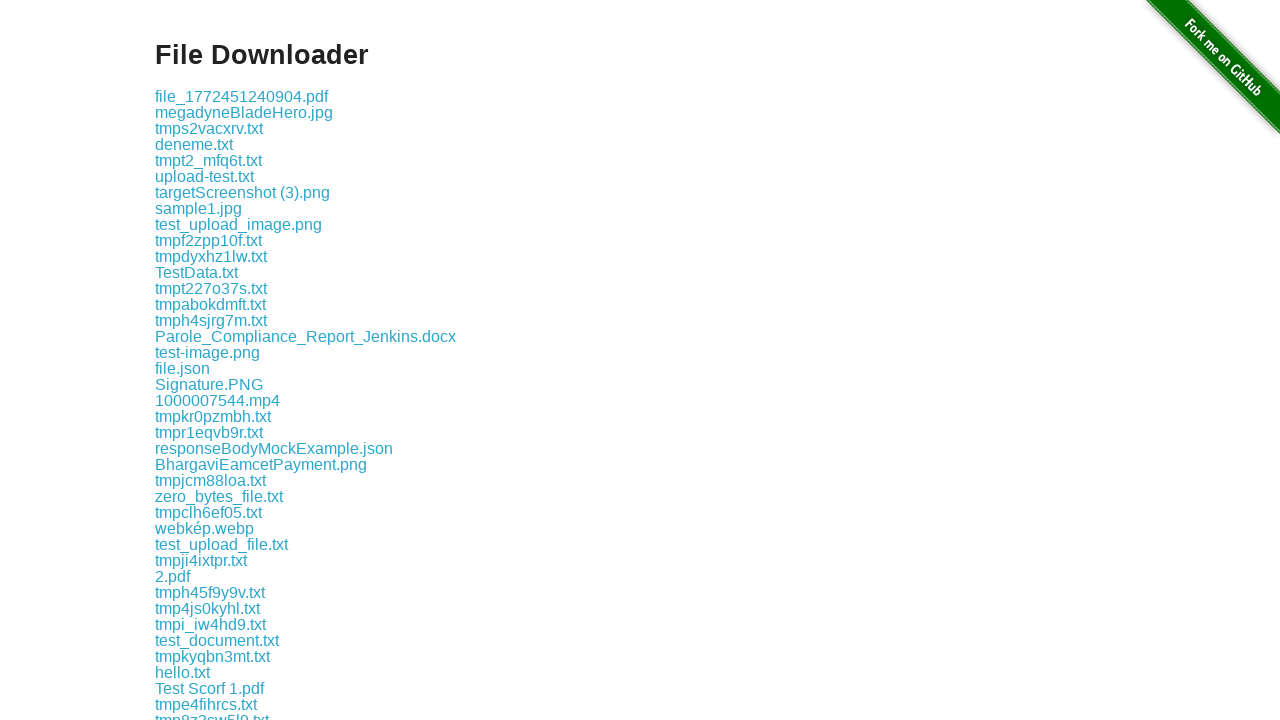

Clicked the first download link at (242, 96) on .example a
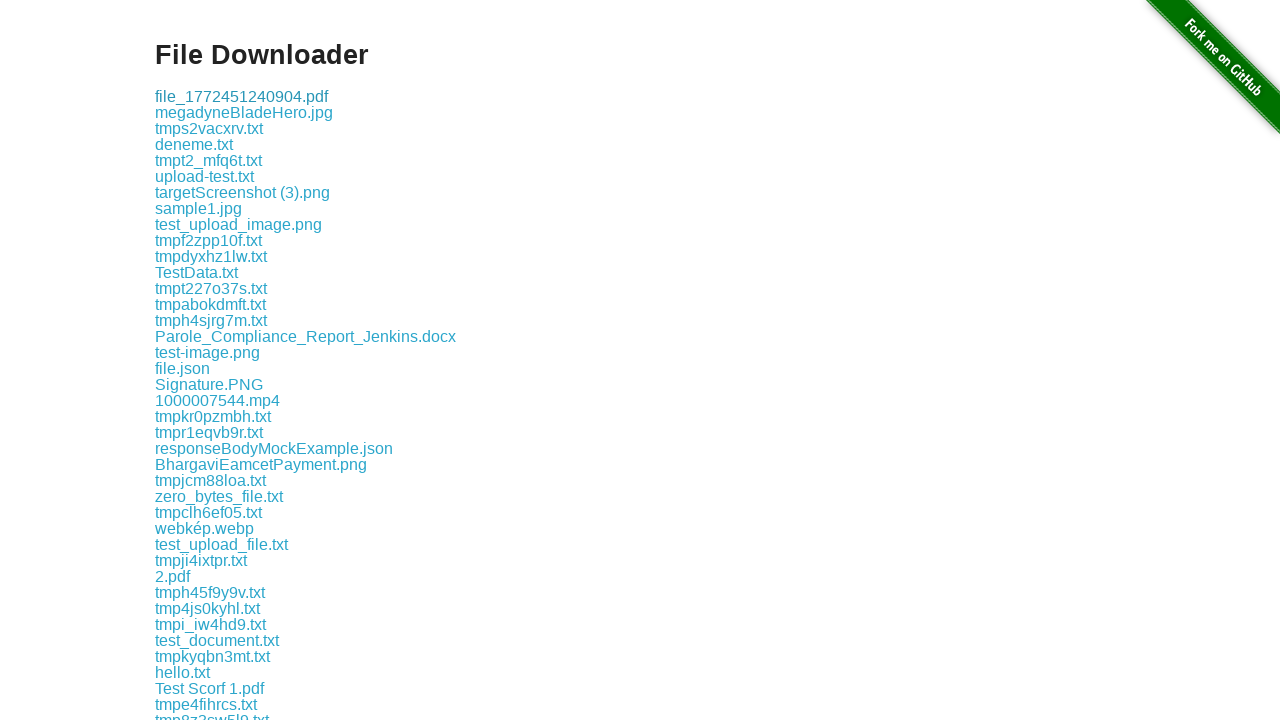

Waited for download to potentially complete
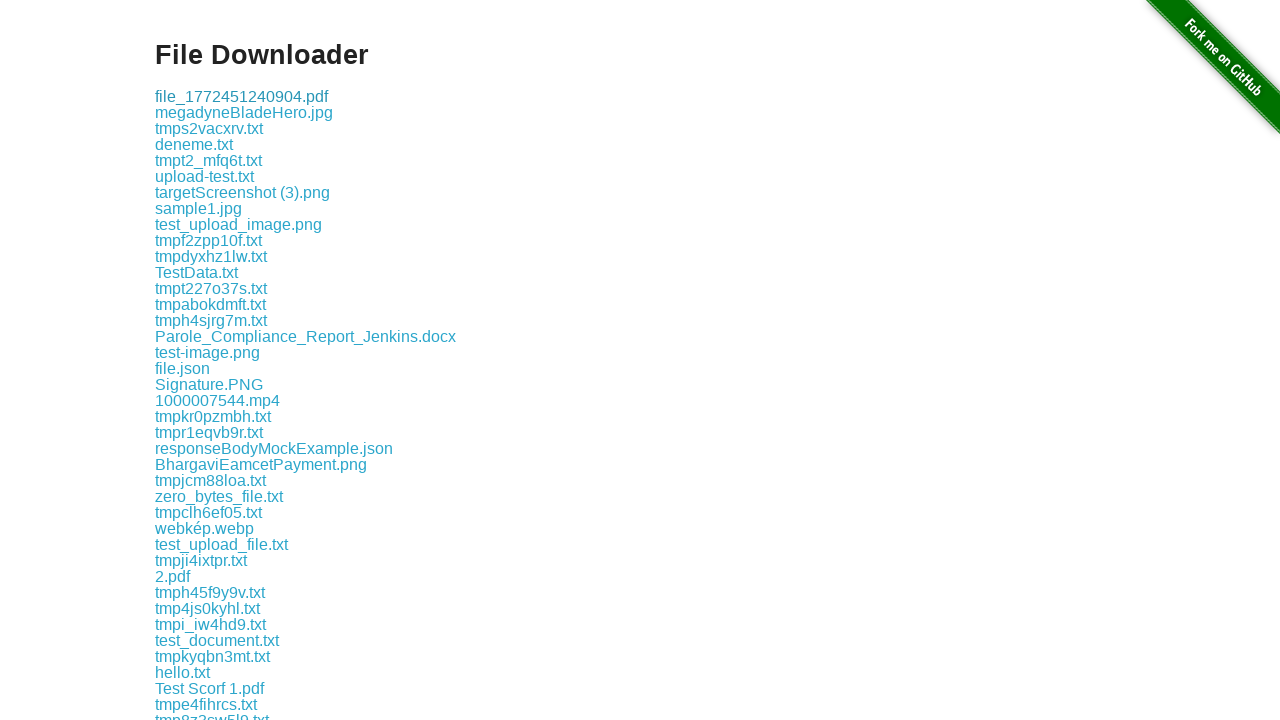

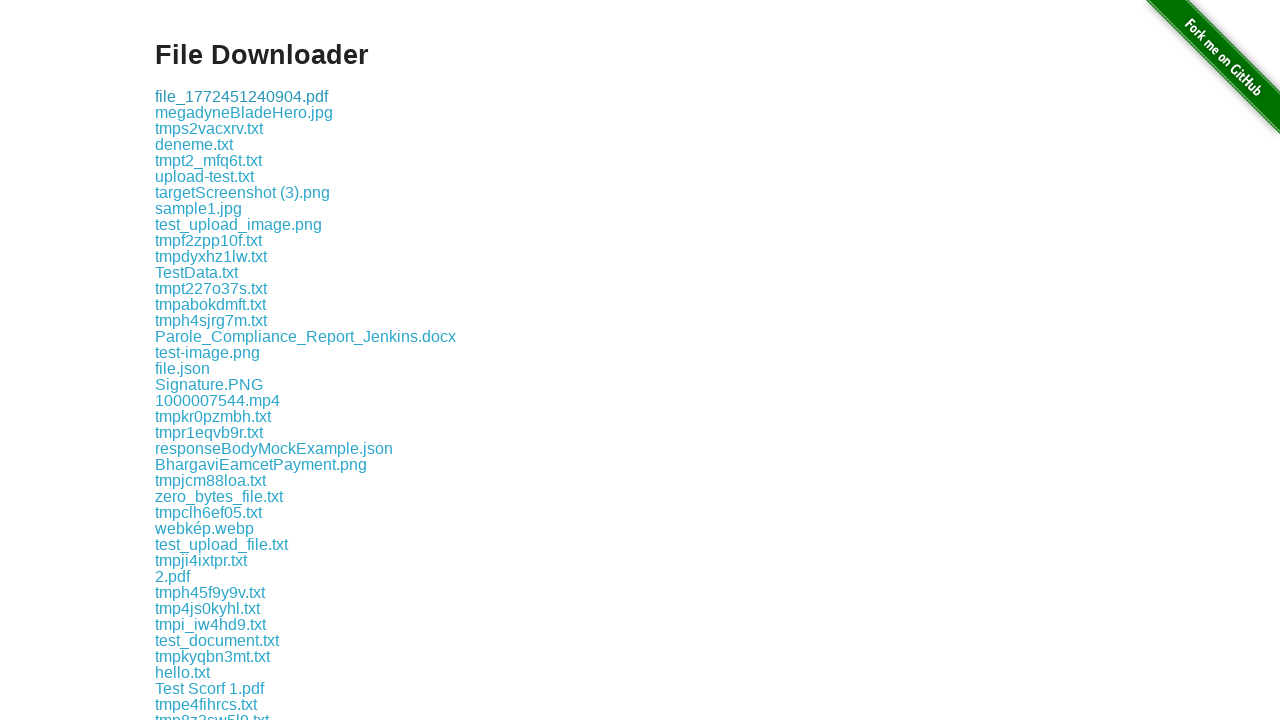